Tests that the Checkly API Docs search button contains keyboard shortcut information (CTRL-K)

Starting URL: https://developers.checklyhq.com/

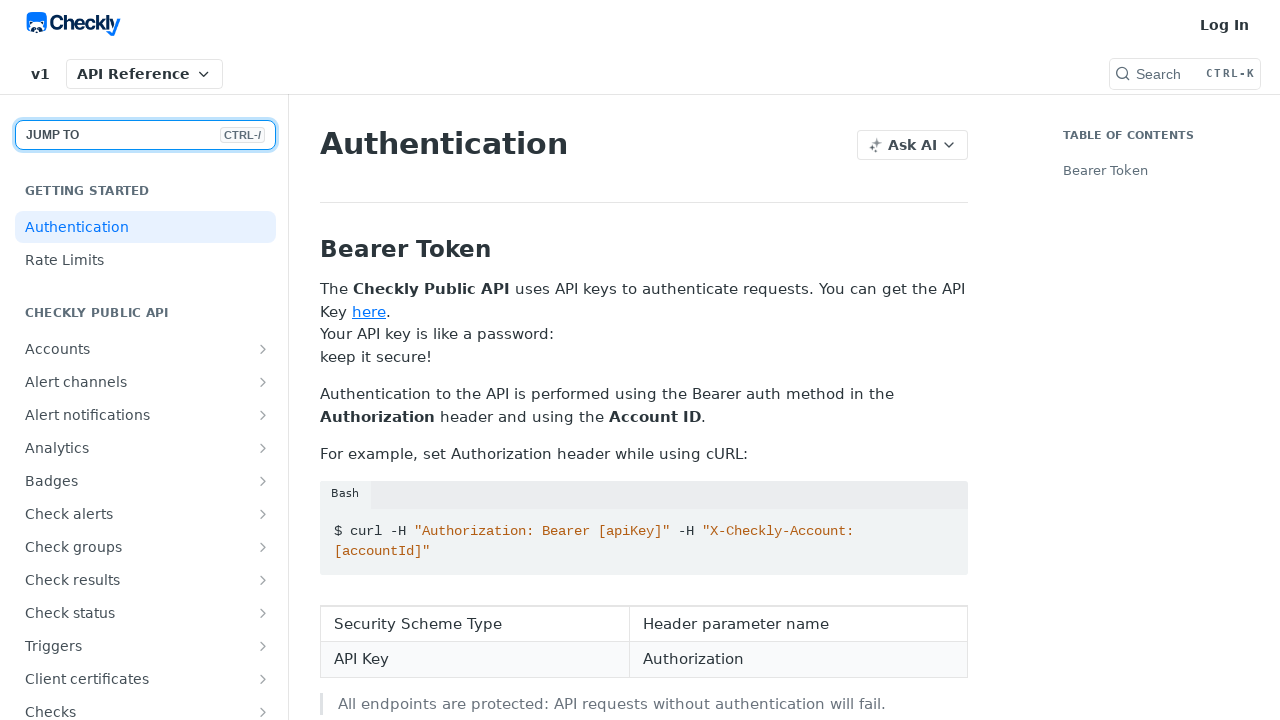

Navigated to Checkly API Docs homepage
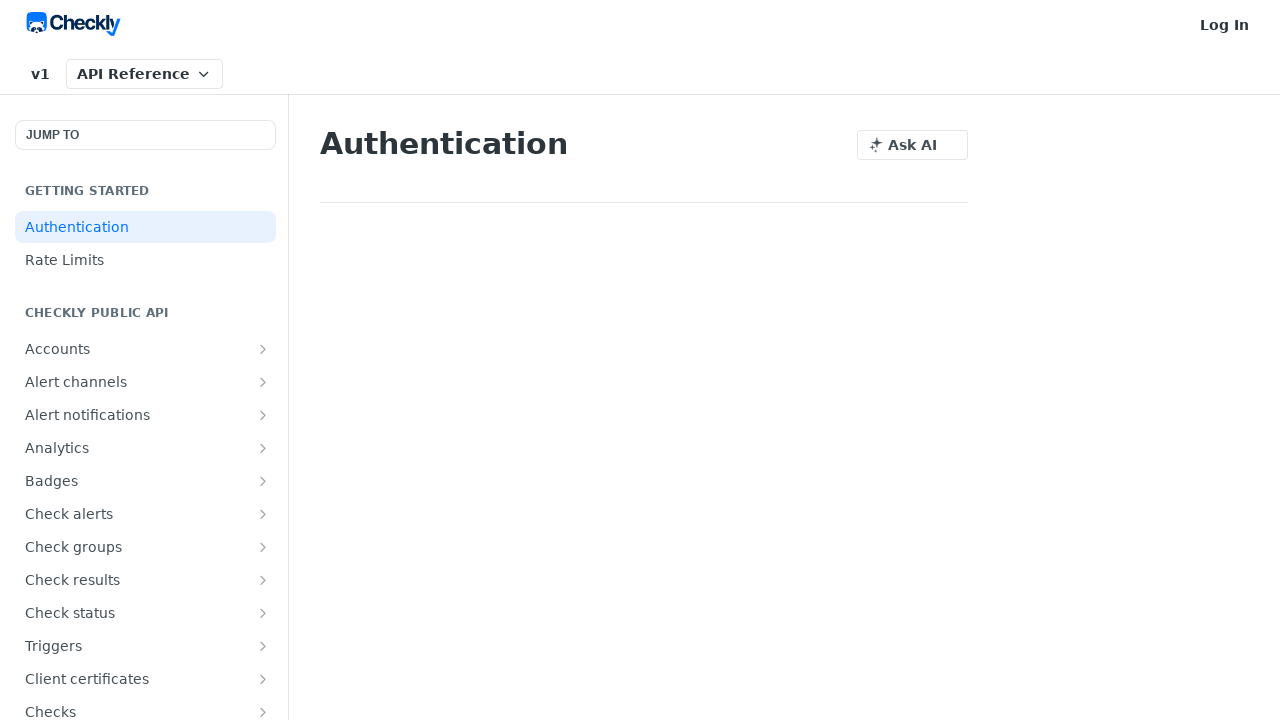

Located search button by role
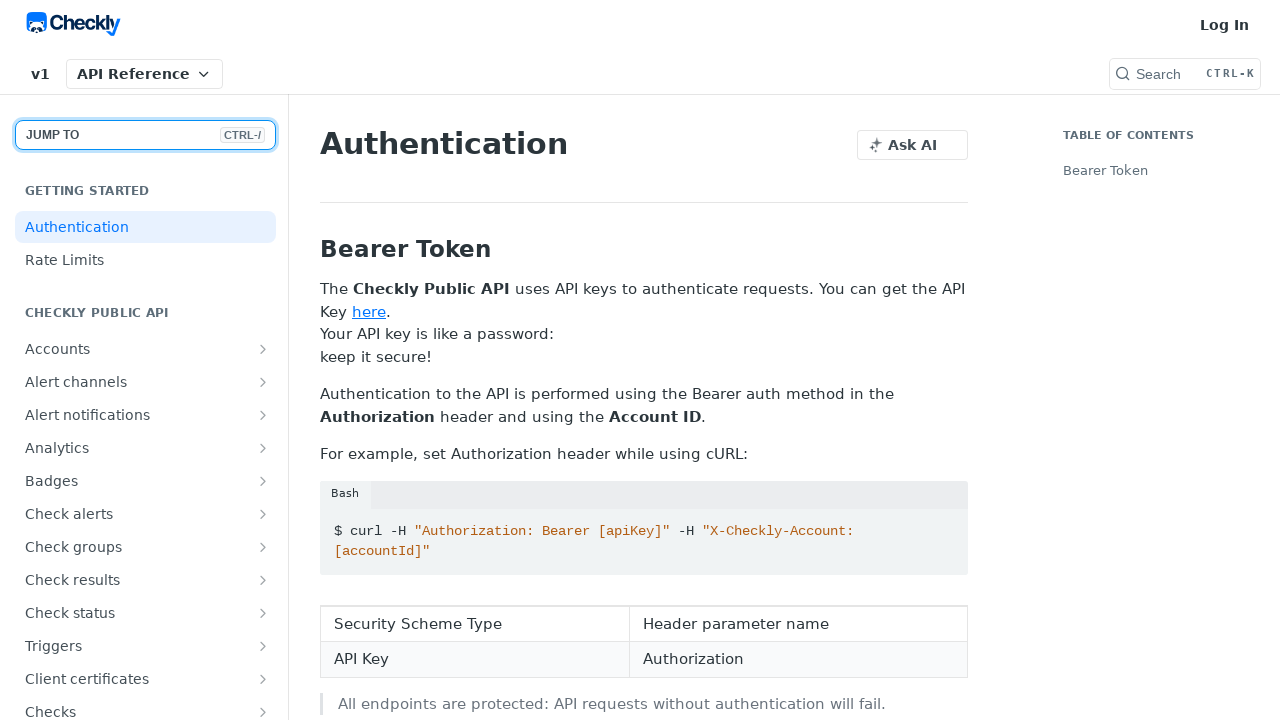

Verified search button contains keyboard shortcut text 'CTRL-K'
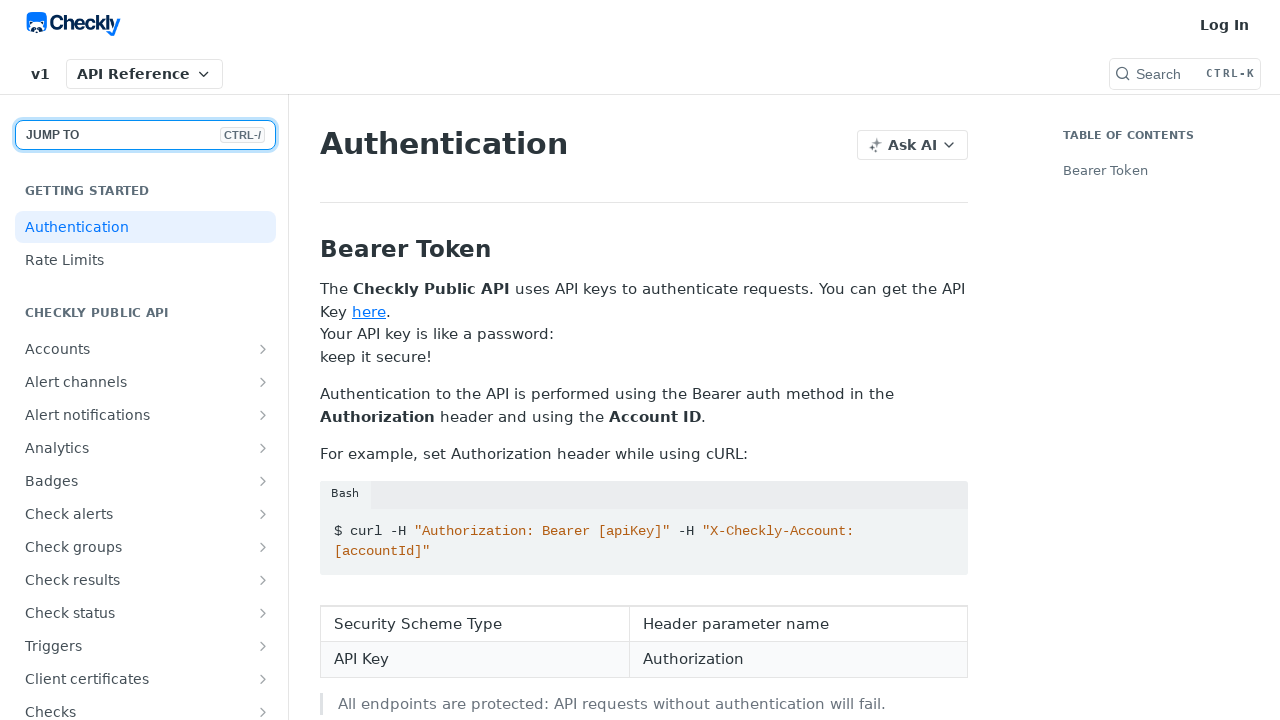

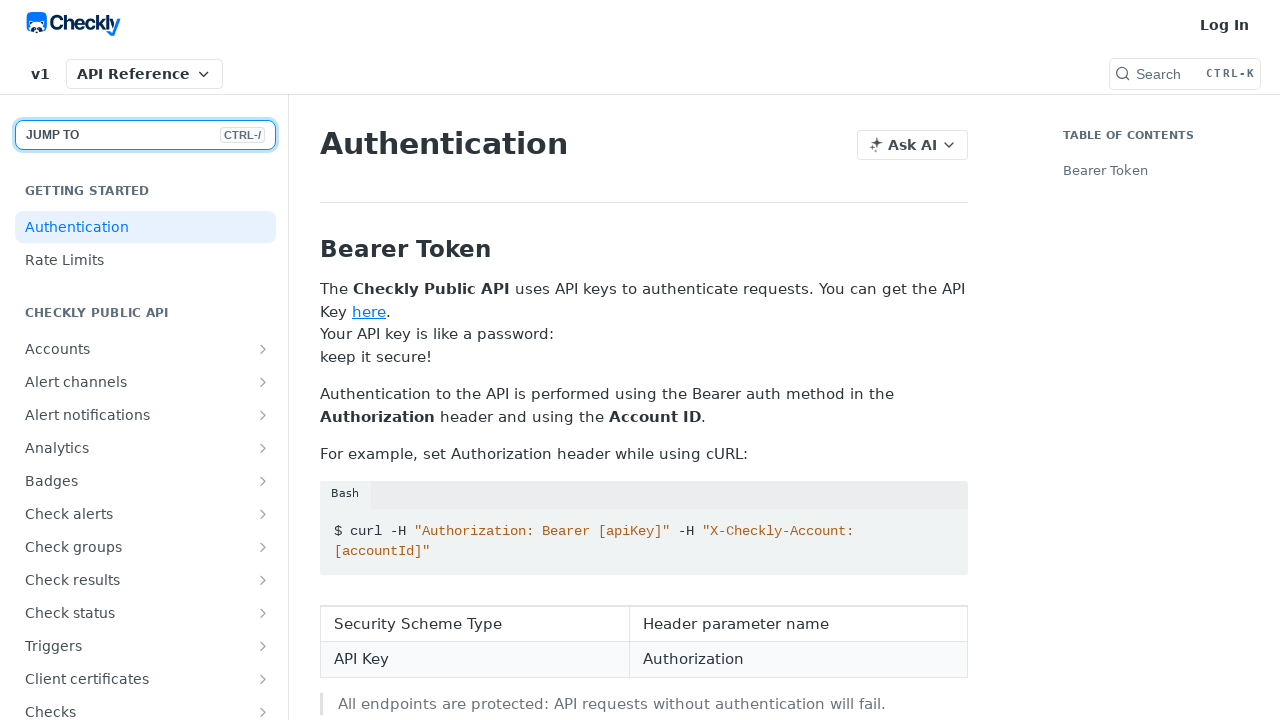